Tests JavaScript confirm dialog handling by clicking the JS Confirm button, dismissing the dialog, and verifying the result message

Starting URL: https://the-internet.herokuapp.com/javascript_alerts

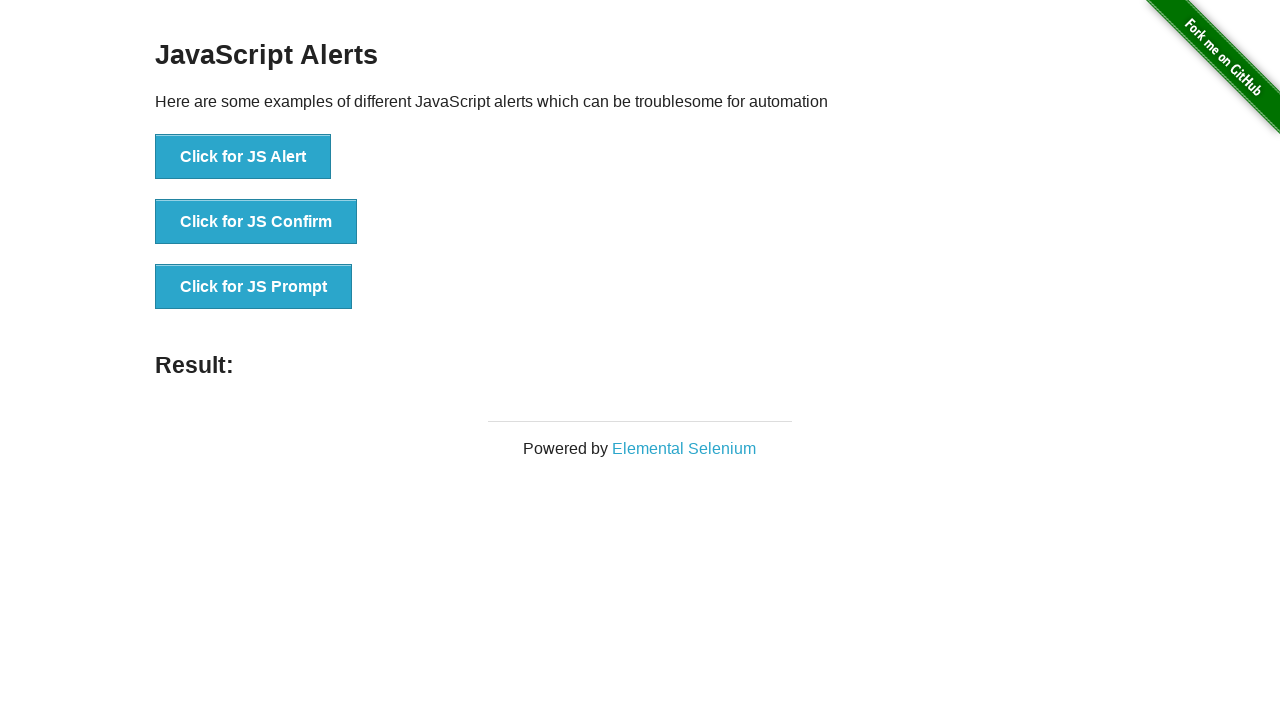

Set up dialog handler to dismiss the confirm dialog
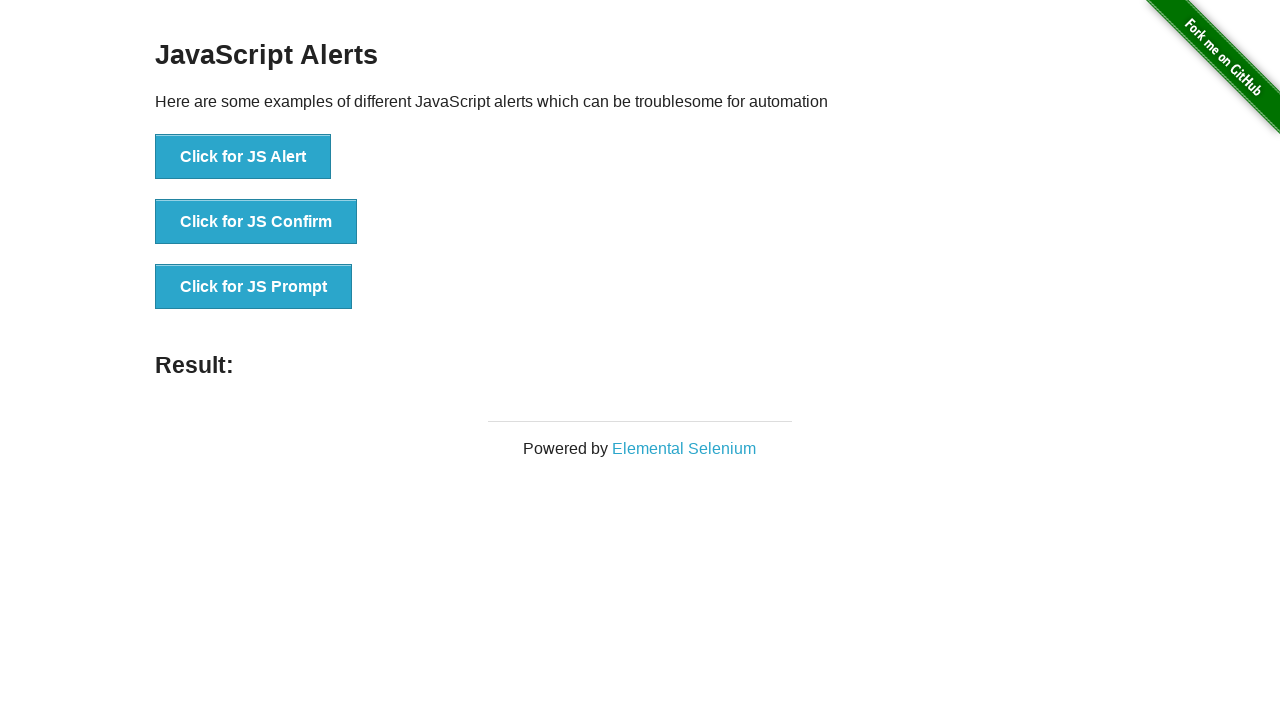

Clicked the JS Confirm button at (256, 222) on [onclick='jsConfirm()']
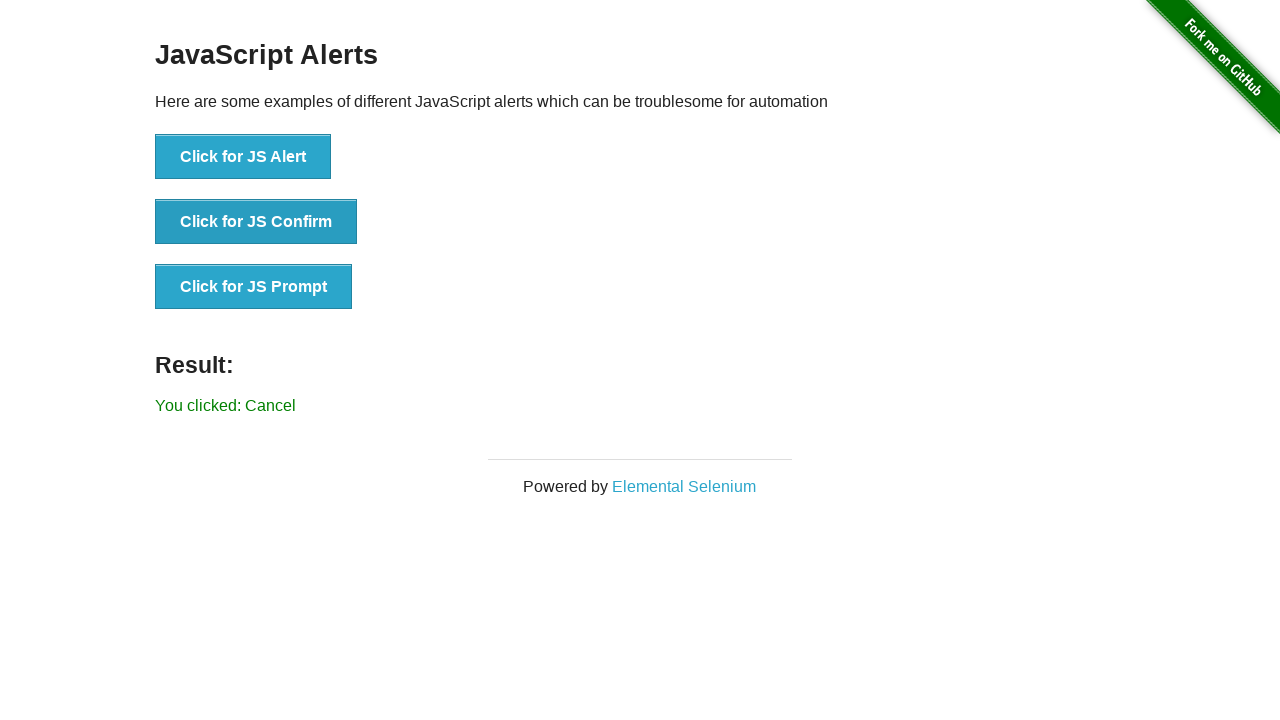

Waited for result message to appear
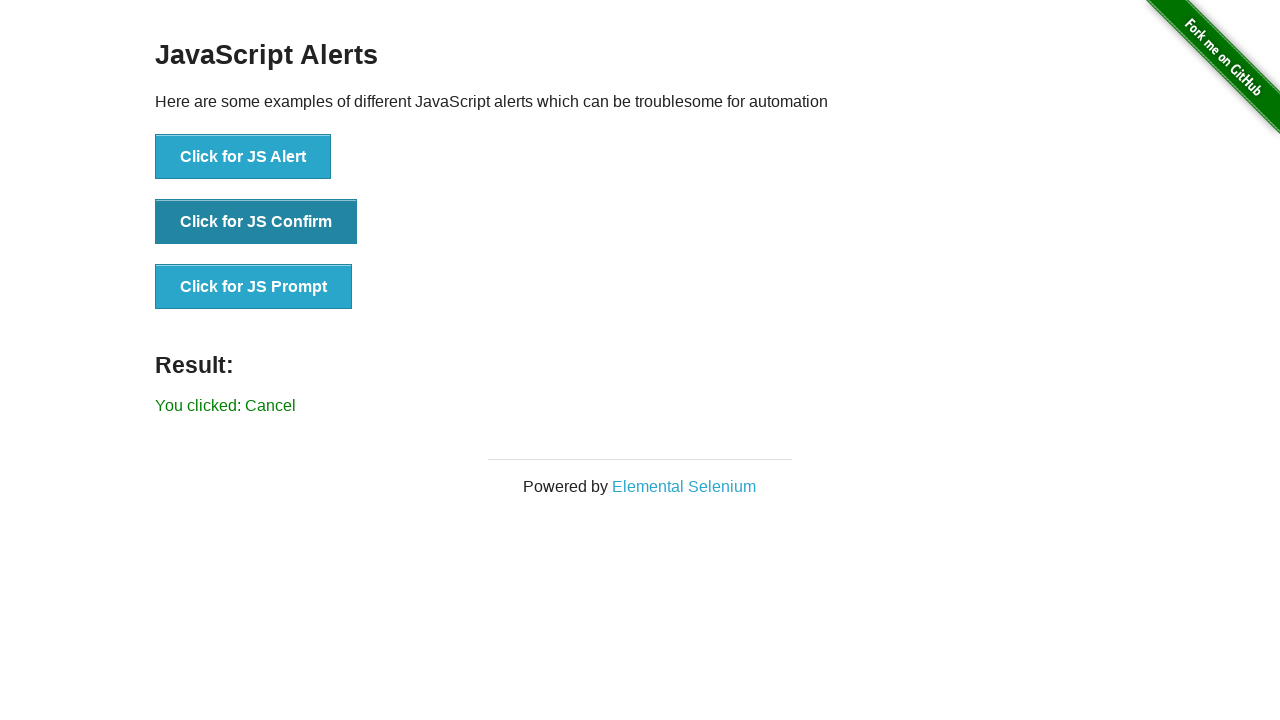

Retrieved result text: 'You clicked: Cancel'
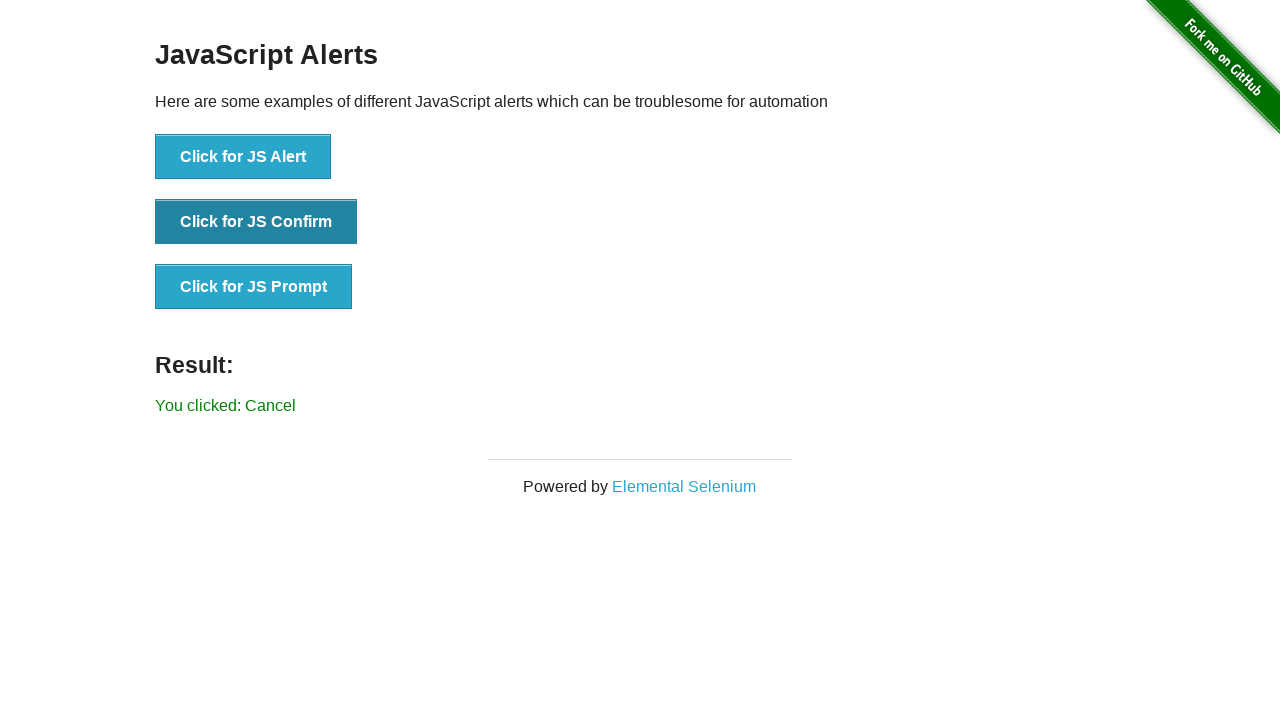

Verified result message matches expected 'You clicked: Cancel'
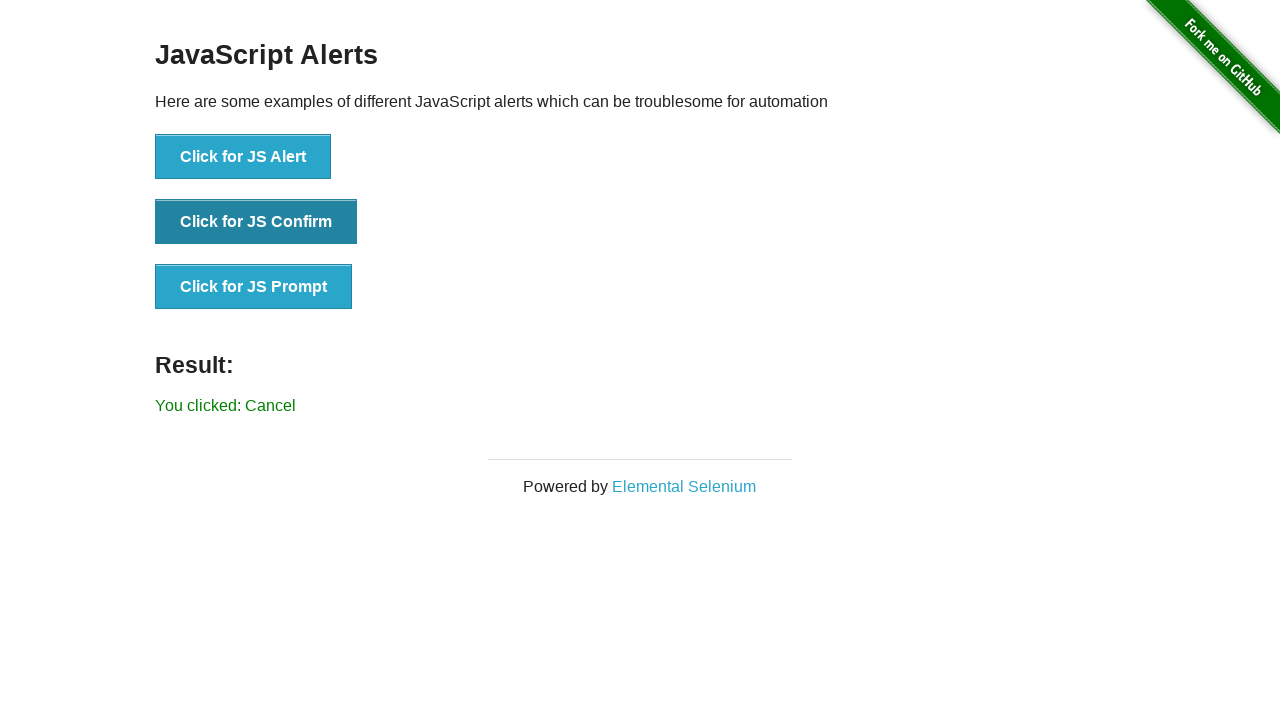

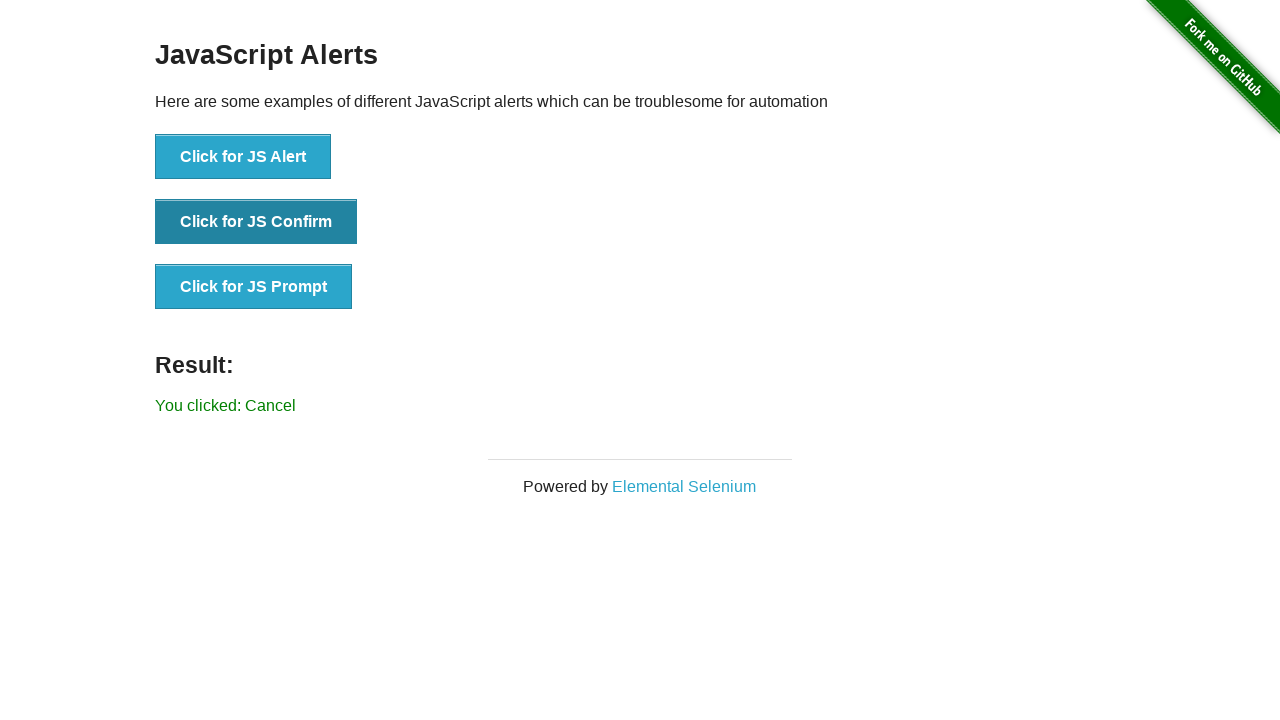